Tests that a todo item can be destroyed by hovering and clicking the destroy button

Starting URL: http://todomvc.com/examples/typescript-angular

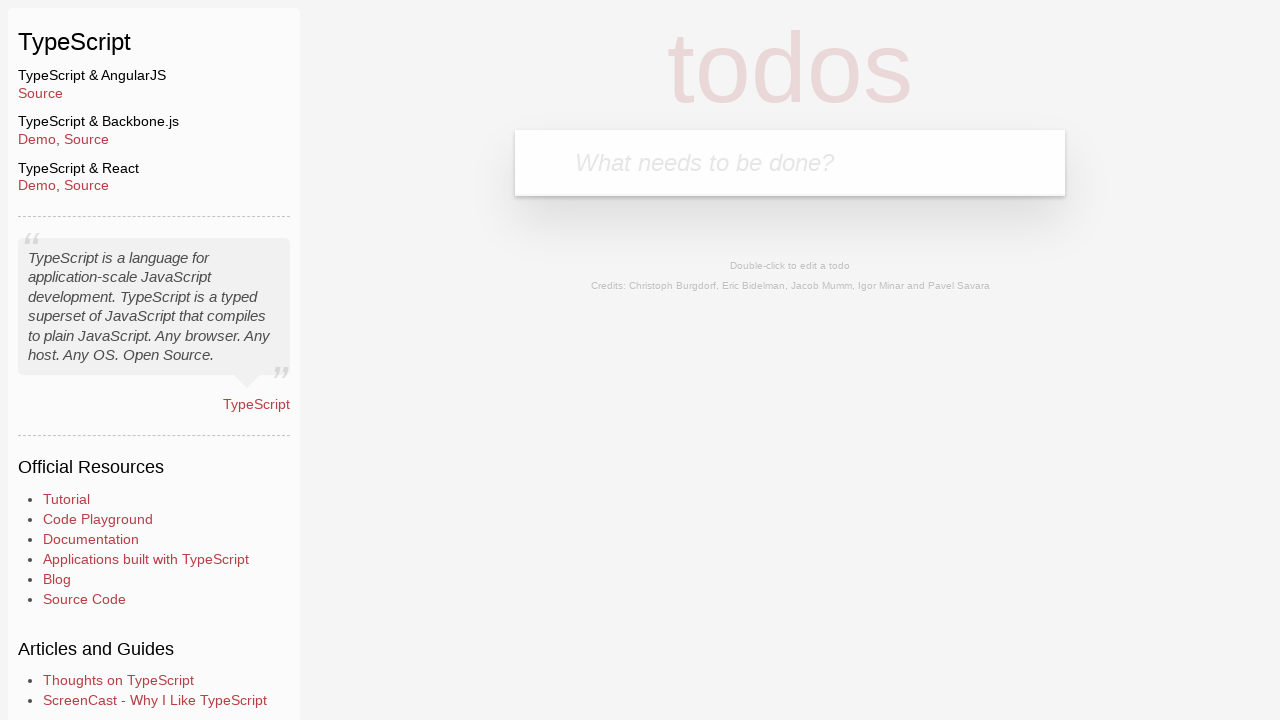

Filled todo input field with 'toDestroy' on body > section > header > form > input
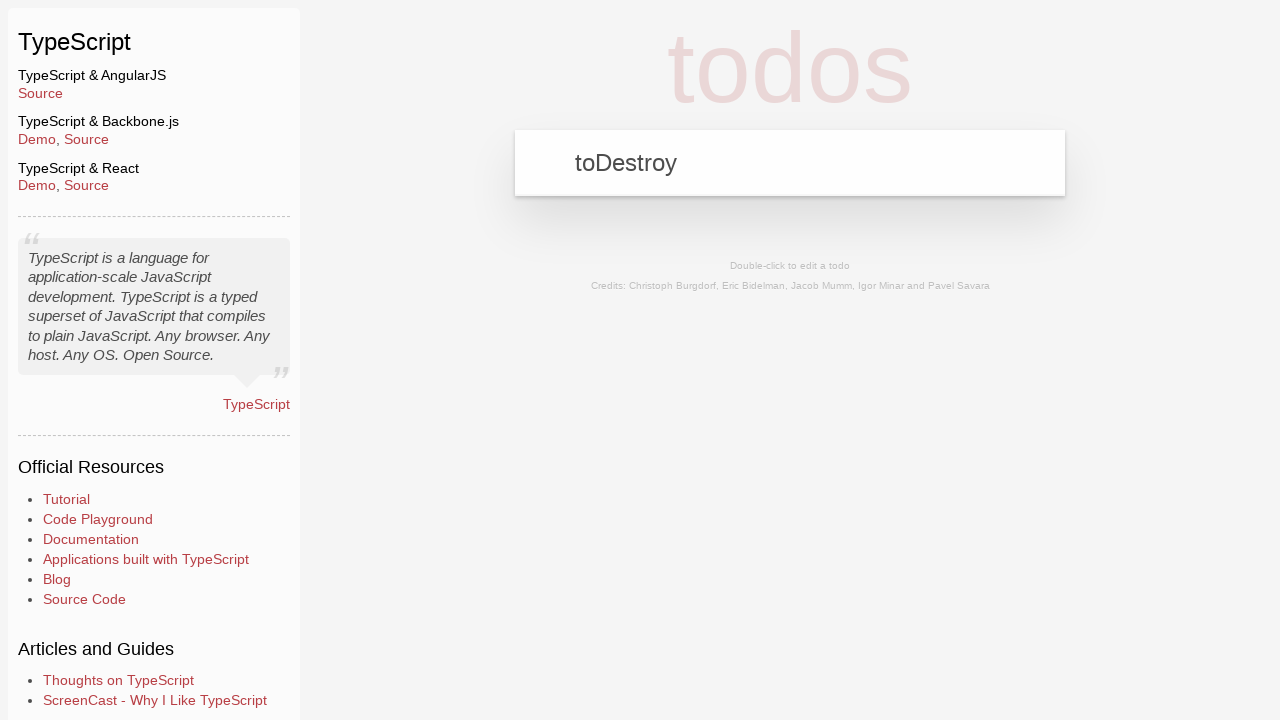

Pressed Enter to create new todo item on body > section > header > form > input
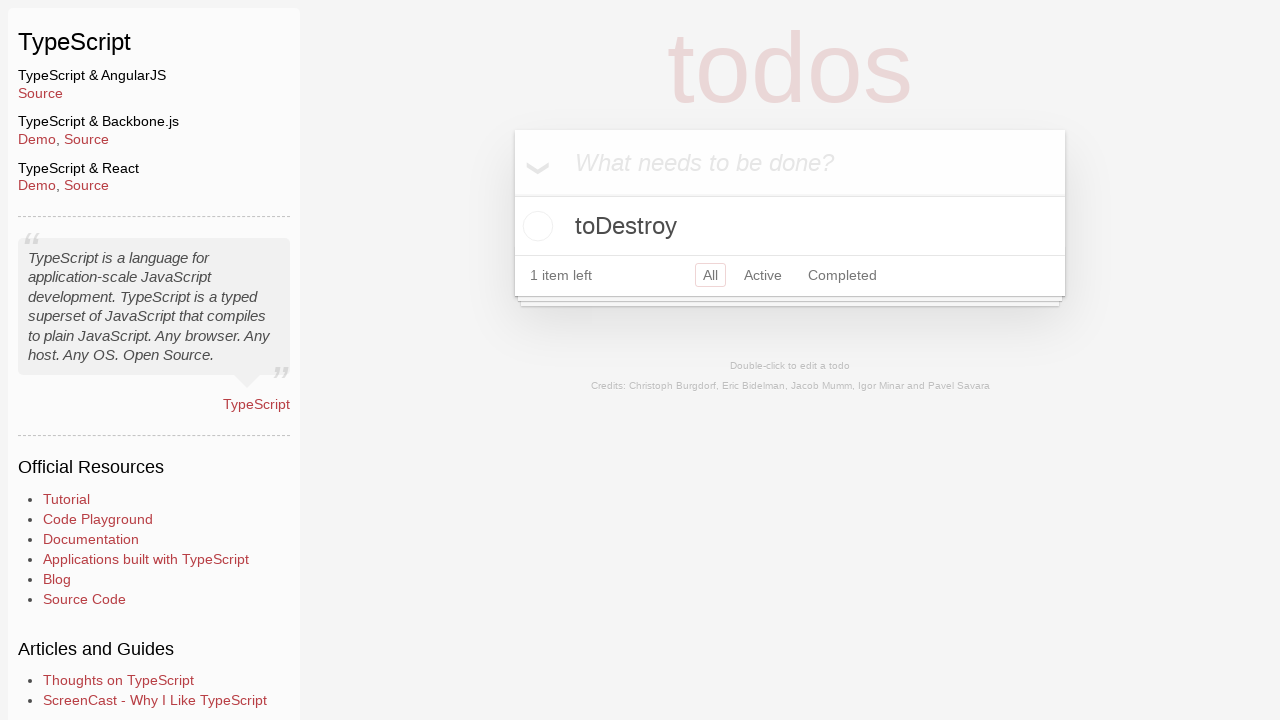

Hovered over todo label to reveal destroy button at (790, 226) on body > section > section > ul > li > div > label
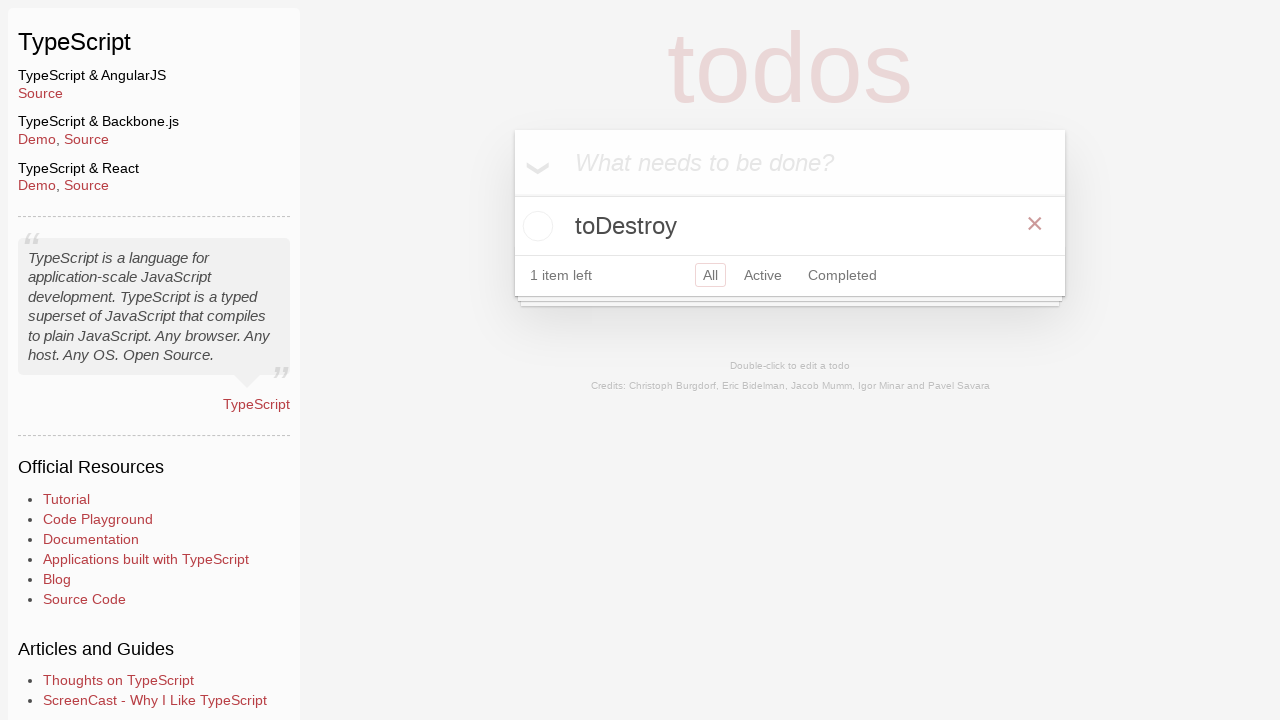

Clicked destroy button to remove todo item at (1035, 224) on body > section > section > ul > li > div > button
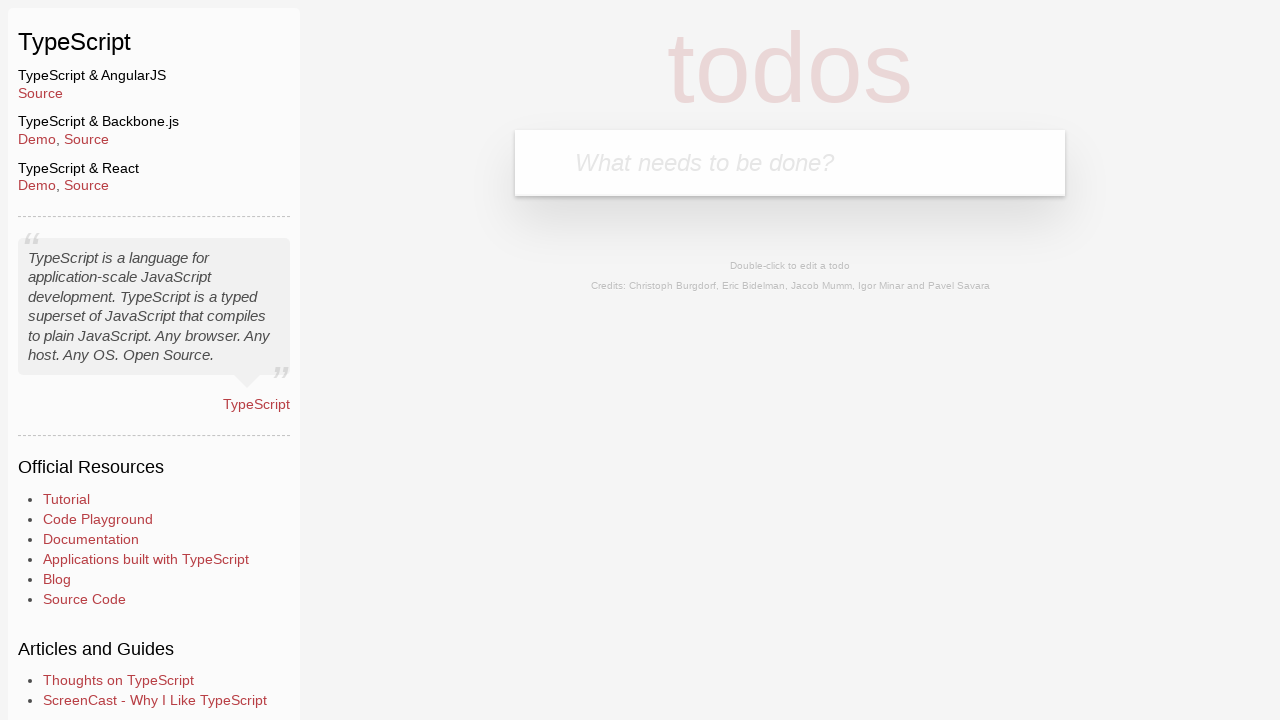

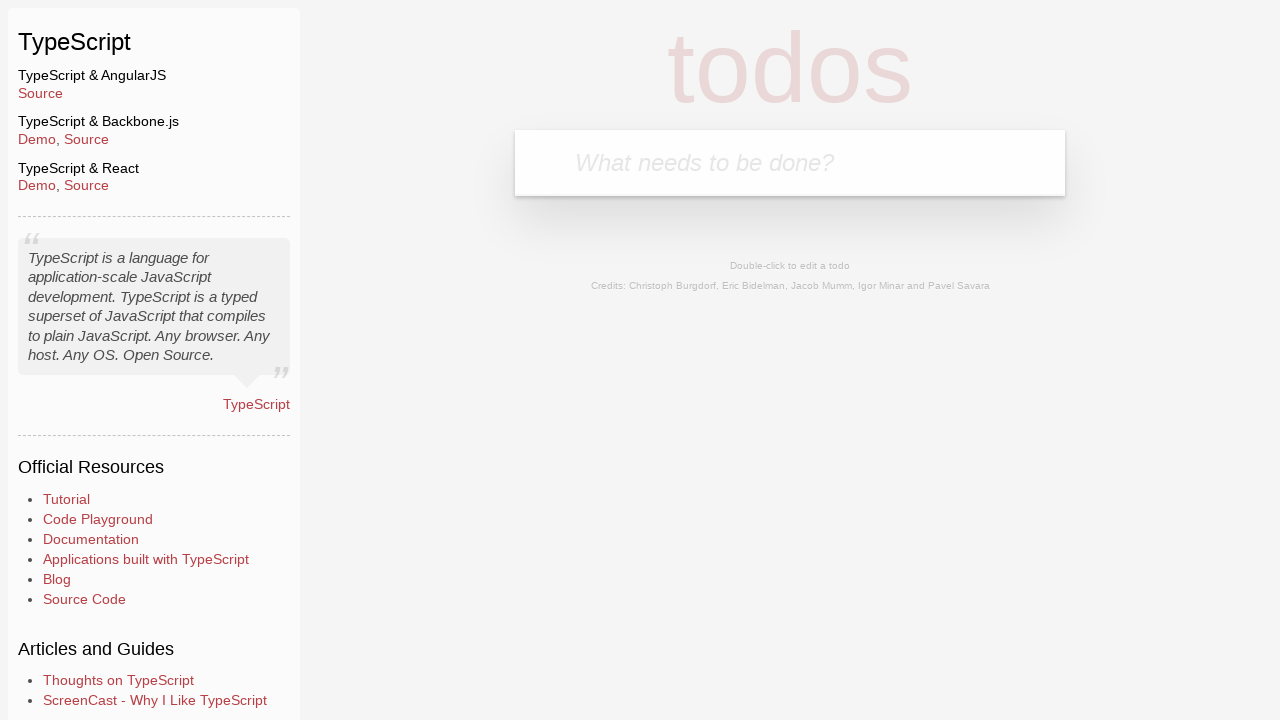